Tests keyboard navigation on the Selenium website by clicking the About link and then using Tab and Enter key presses to navigate through the page

Starting URL: https://www.selenium.dev/

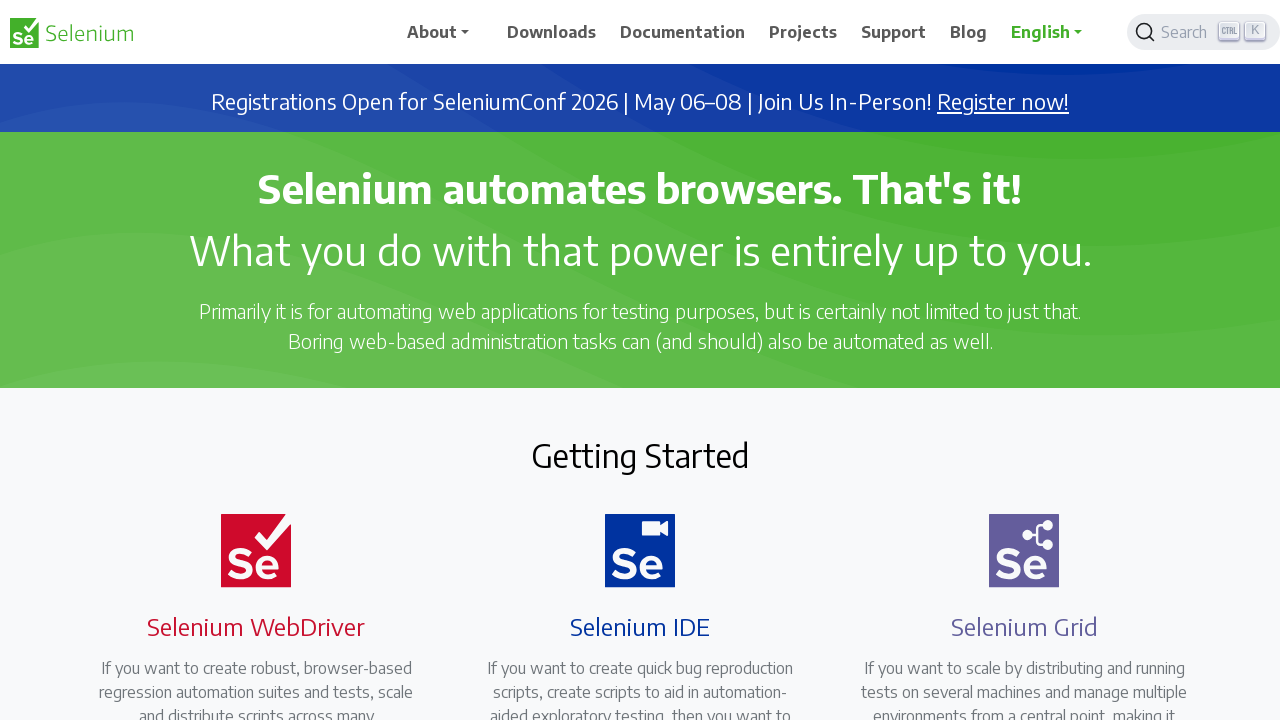

Clicked the About link at (445, 32) on text=About
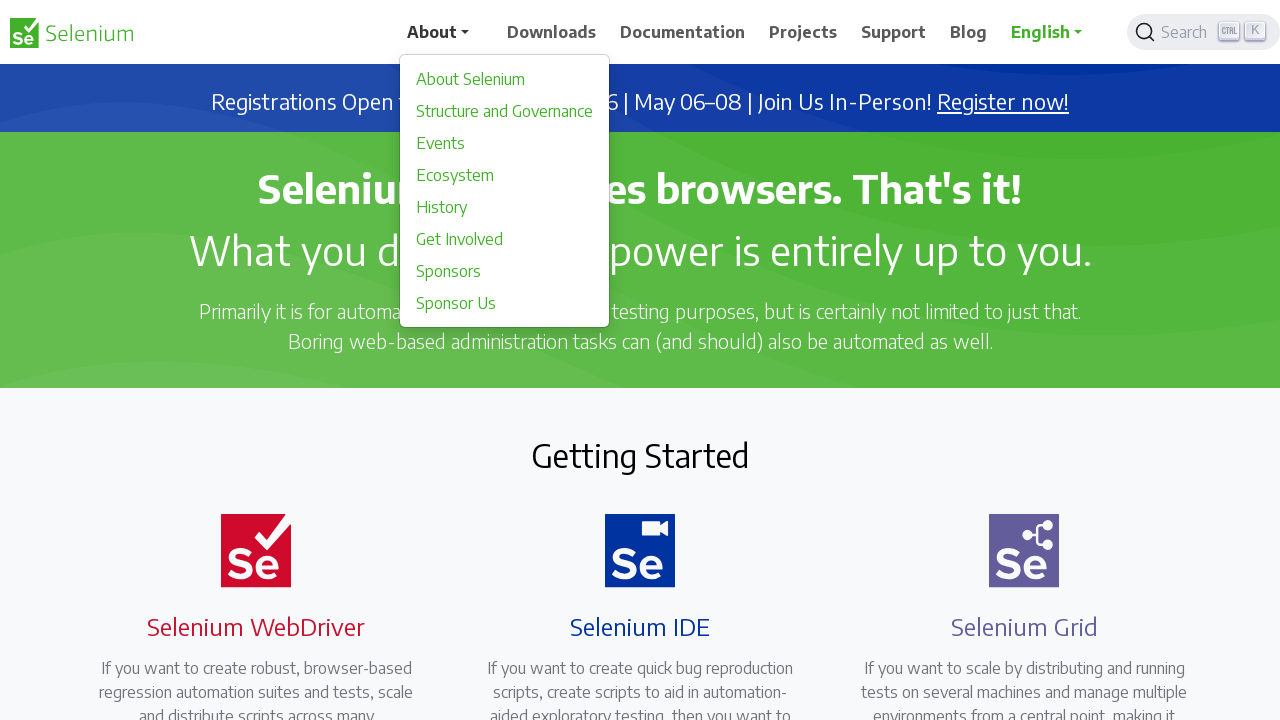

Page loaded with domcontentloaded state
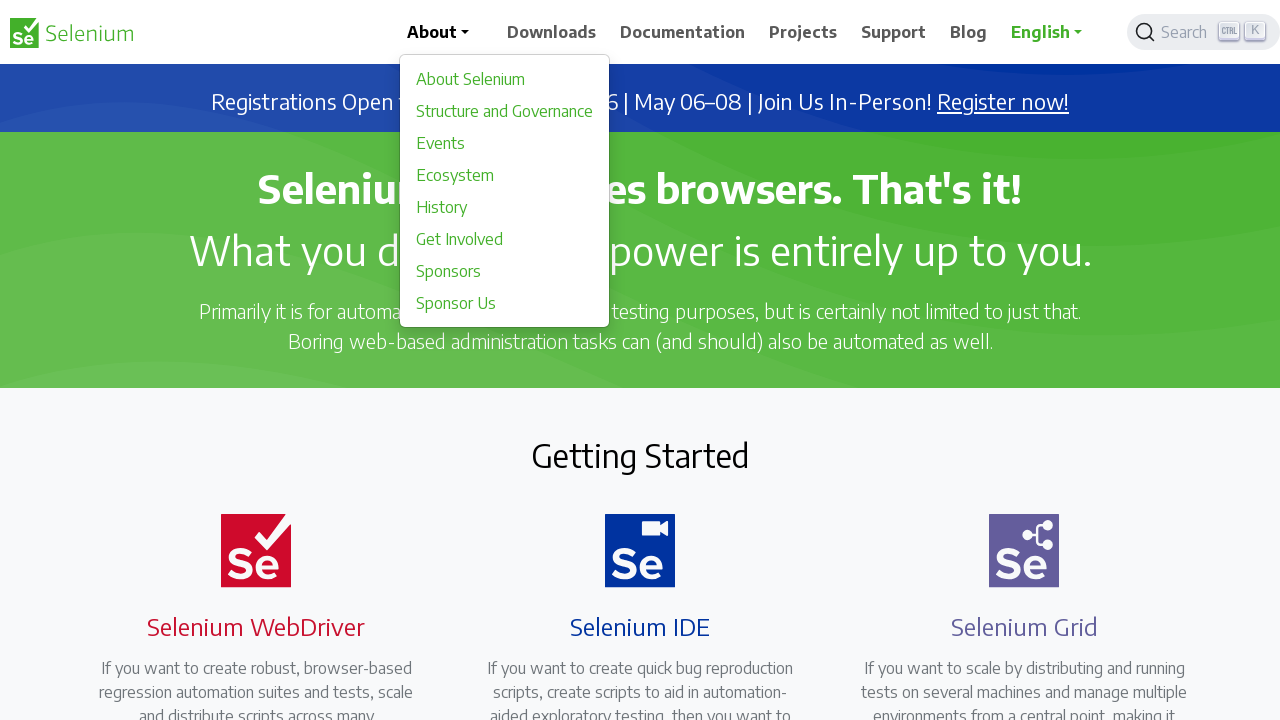

Pressed Tab key - first navigation
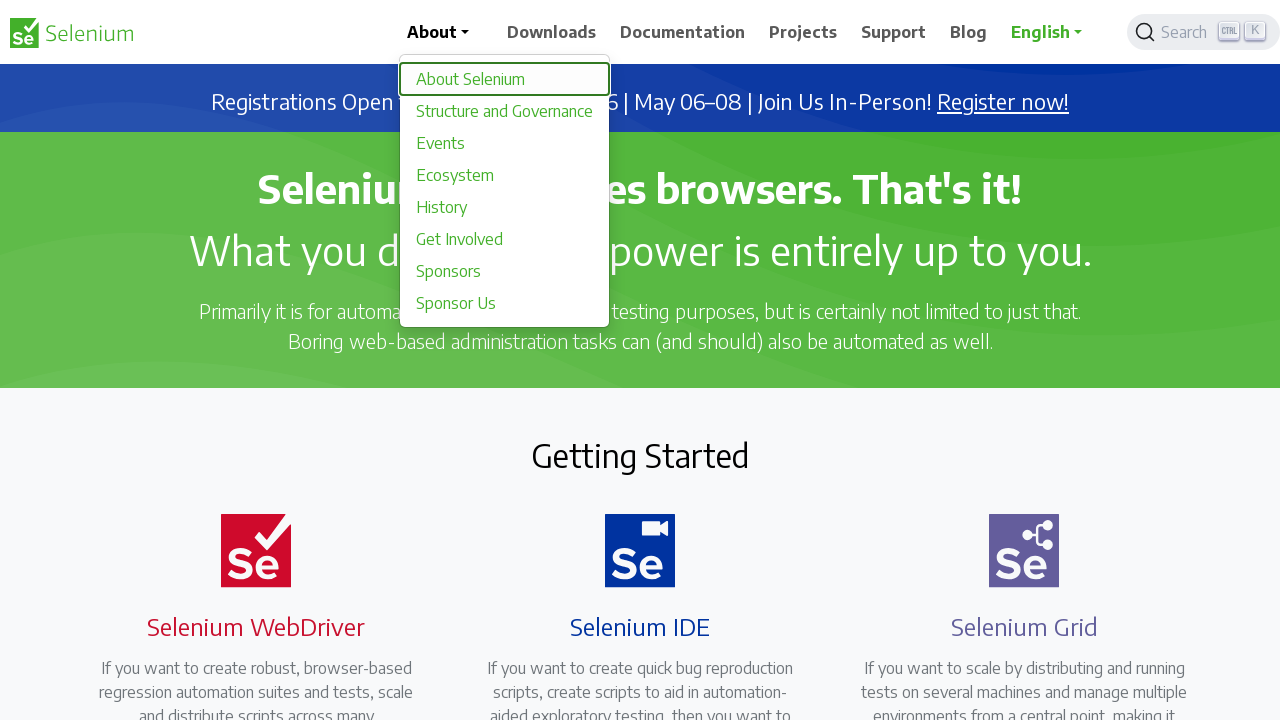

Waited 500ms after first Tab press
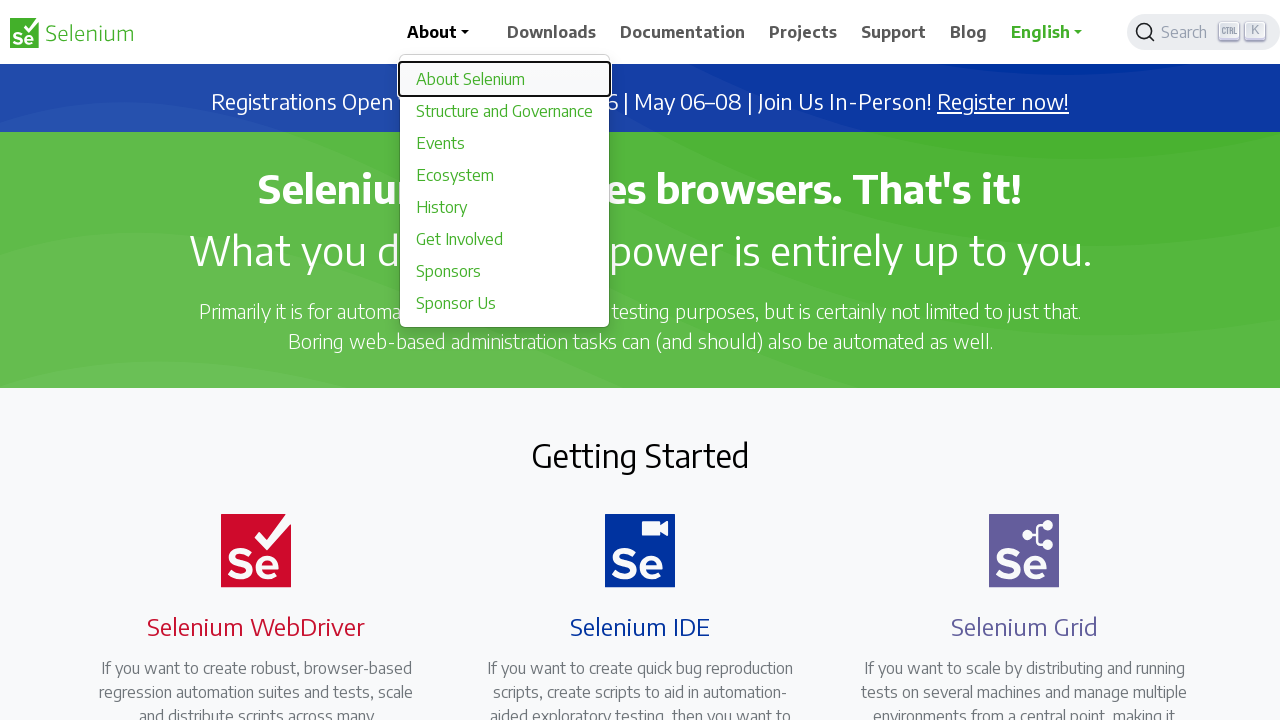

Pressed Tab key - second navigation
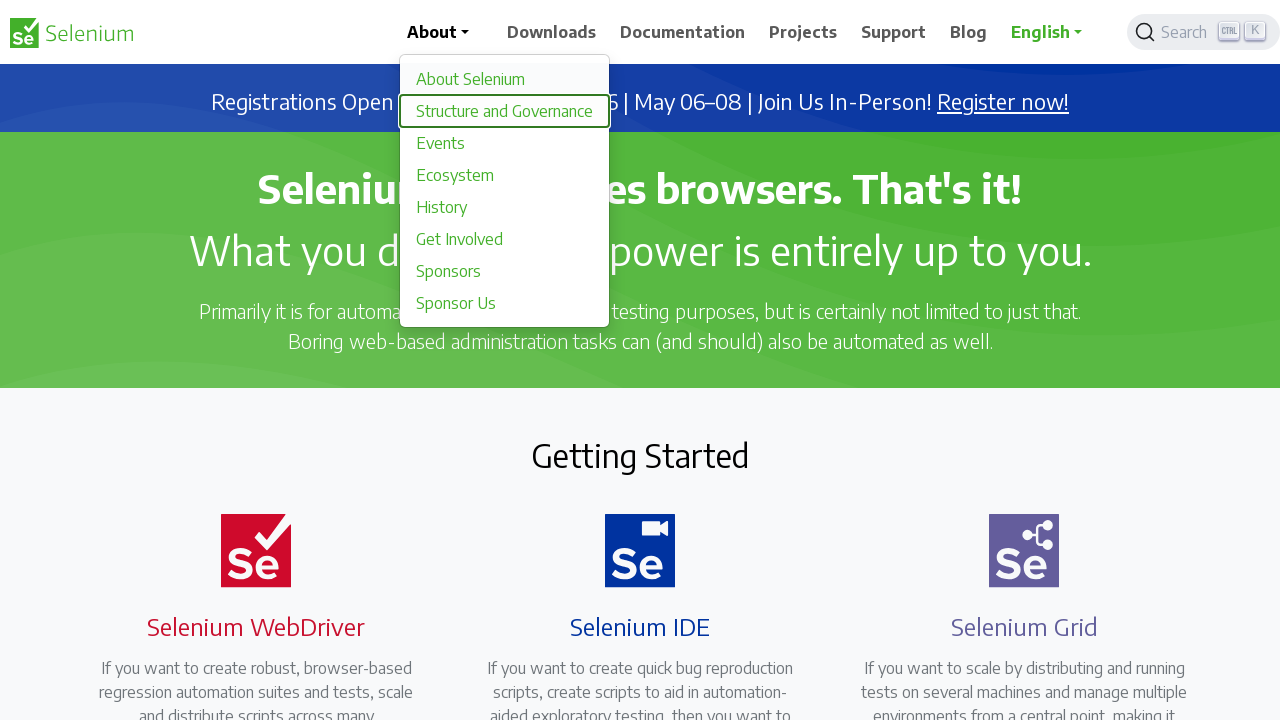

Waited 500ms after second Tab press
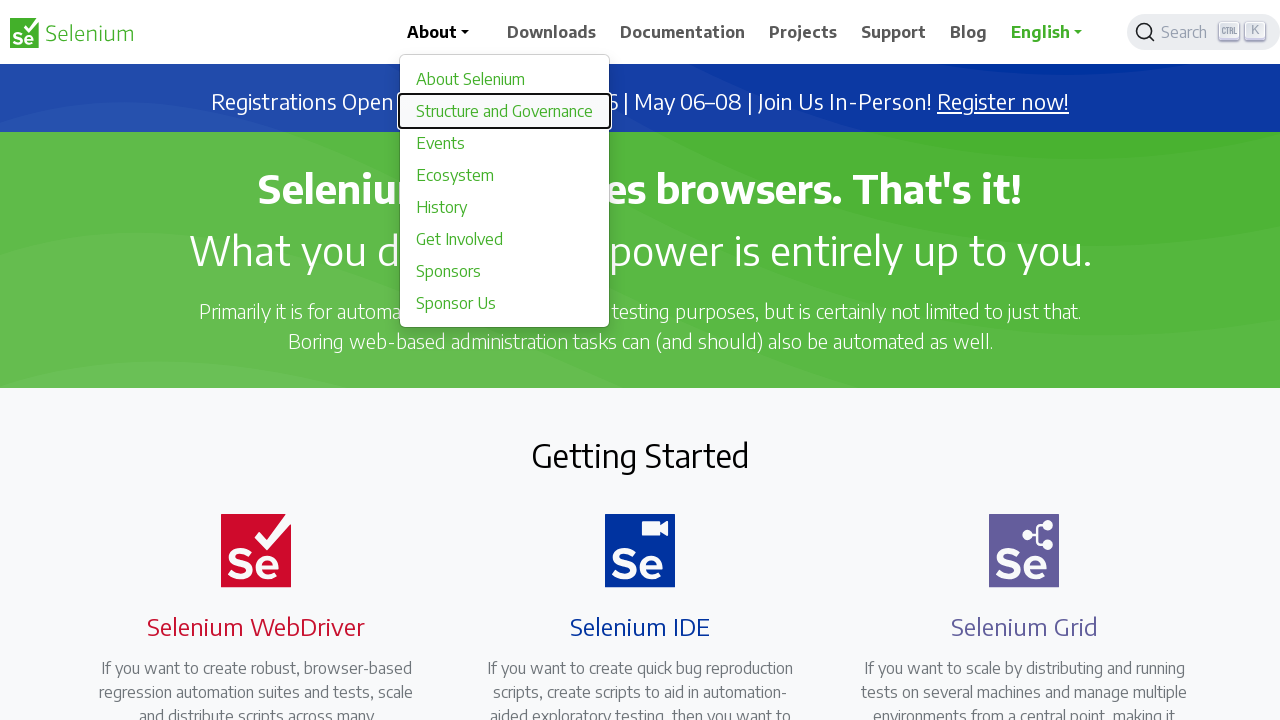

Pressed Tab key - third navigation
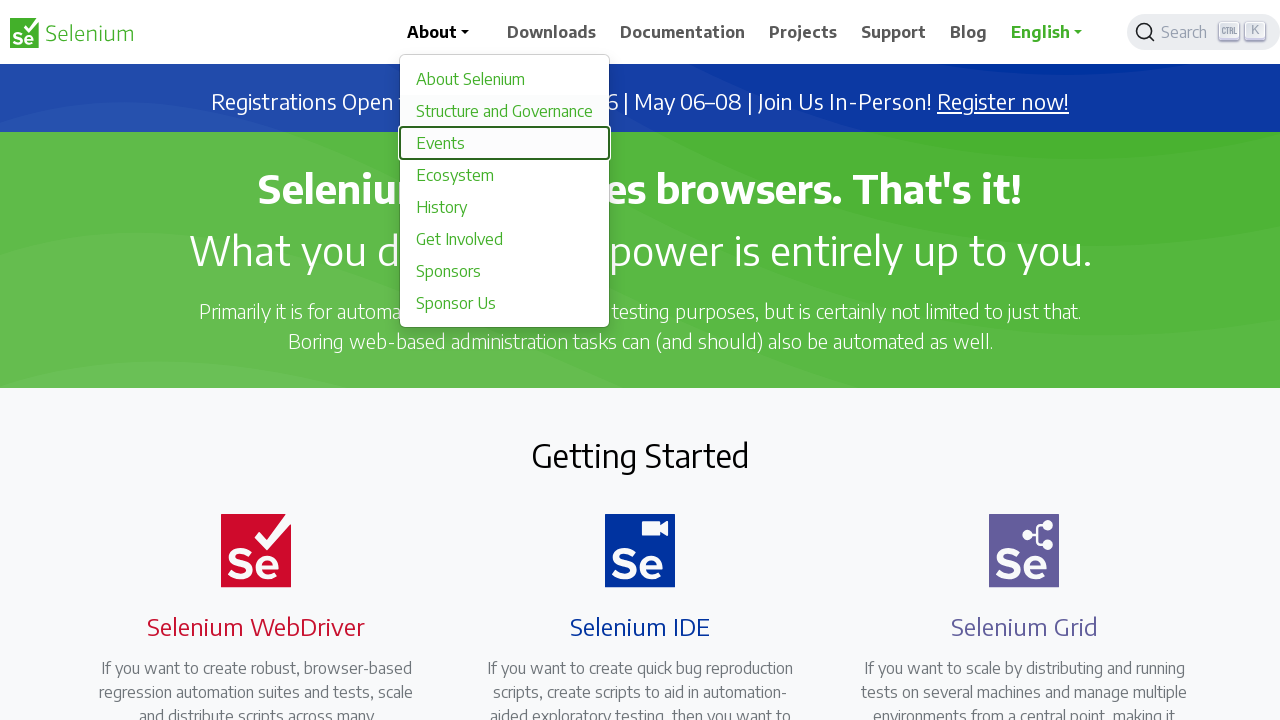

Waited 500ms after third Tab press
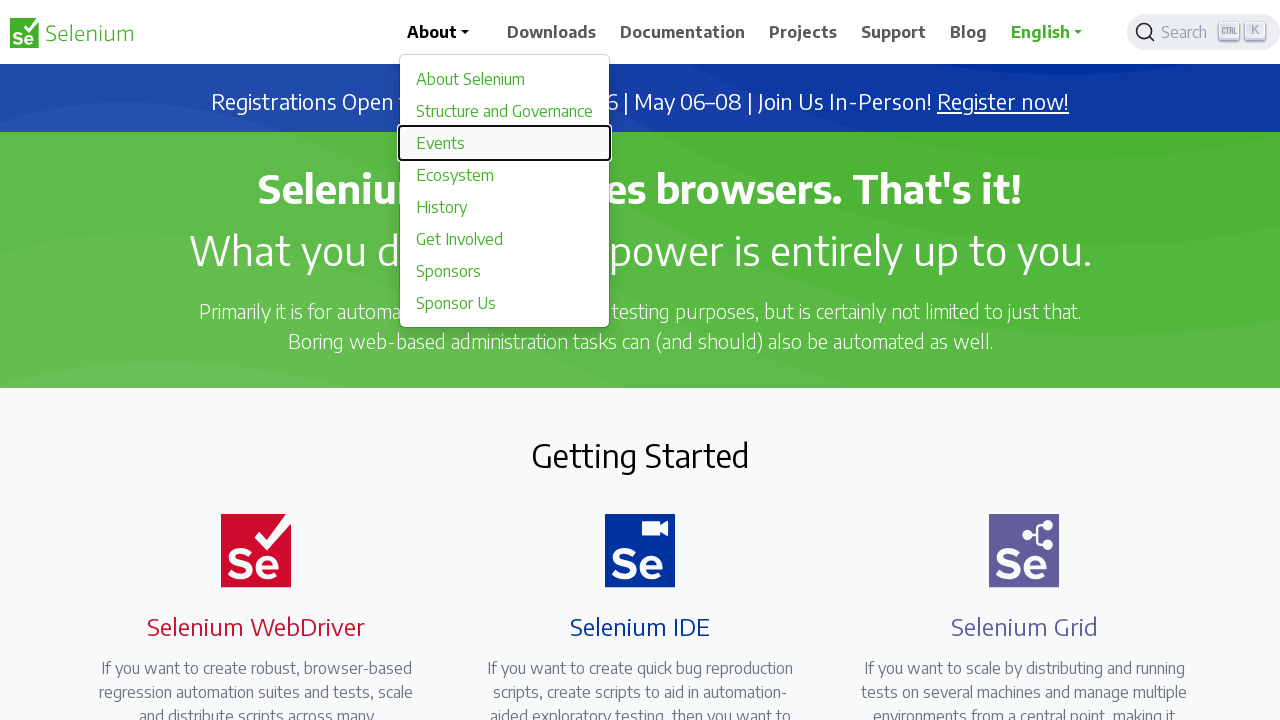

Pressed Enter to activate the focused element
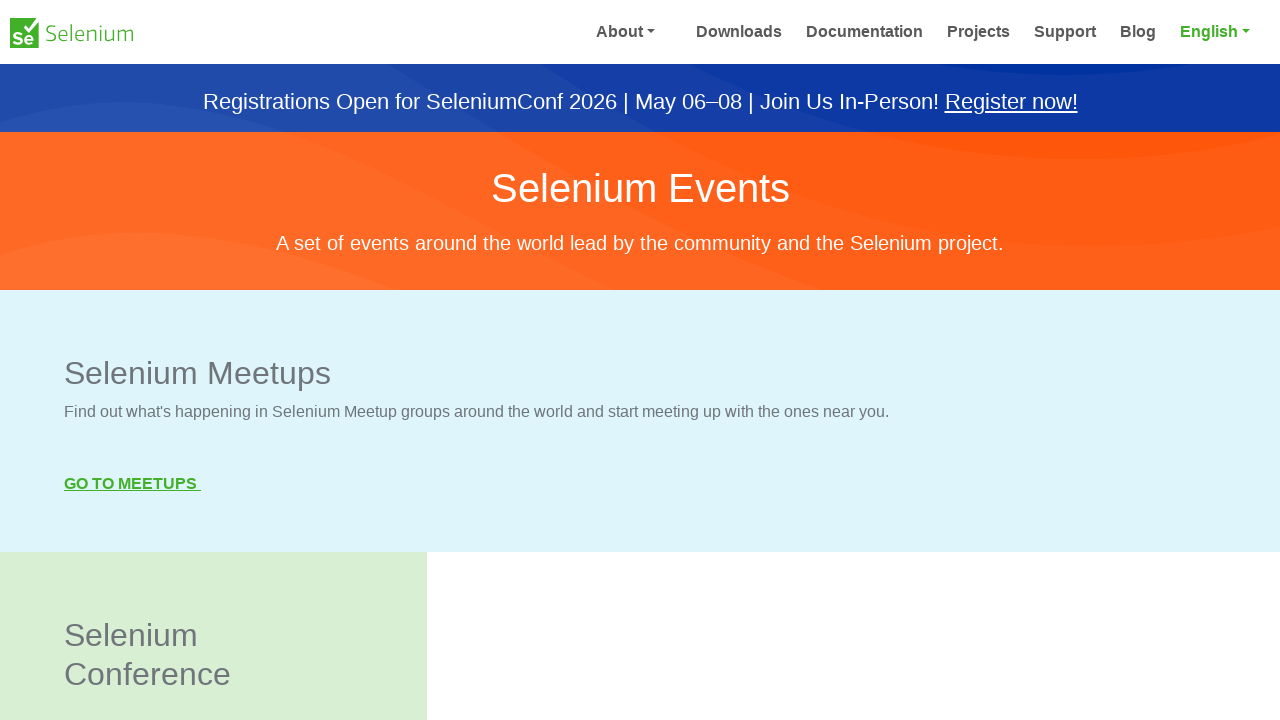

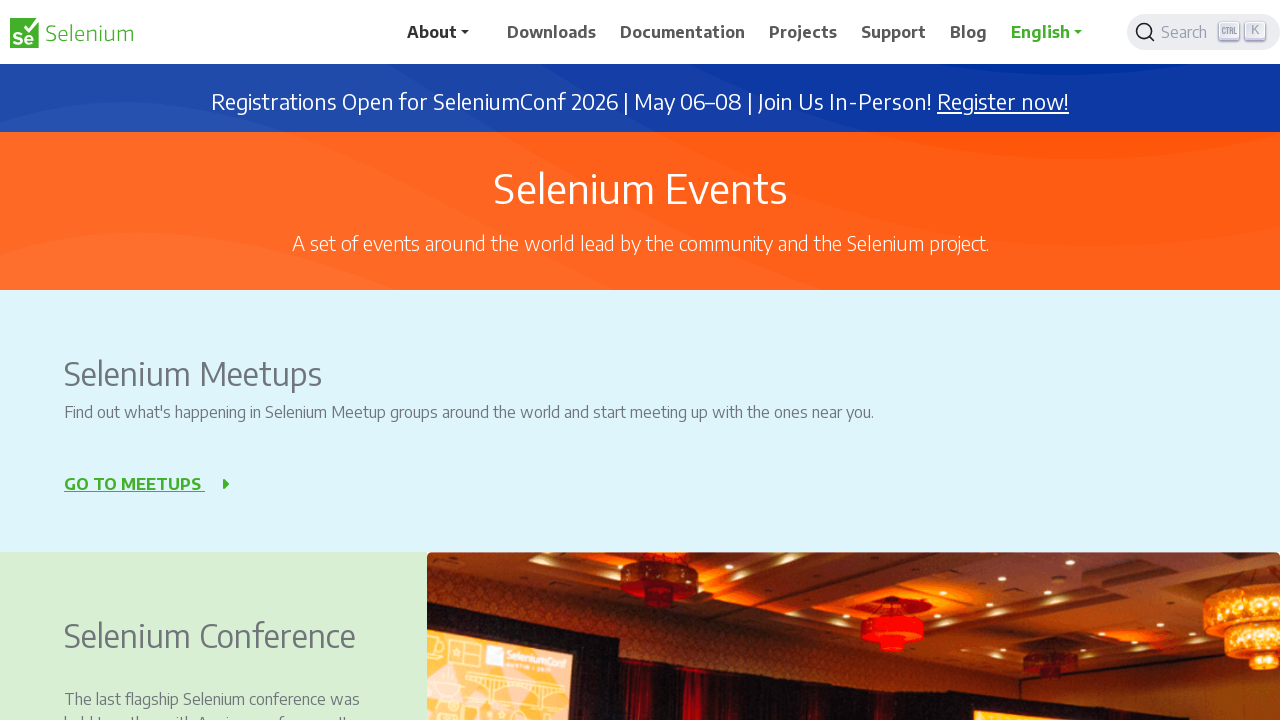